Tests that the todo list on the AngularJS homepage displays correctly by verifying the second todo item text

Starting URL: http://www.angularjs.org

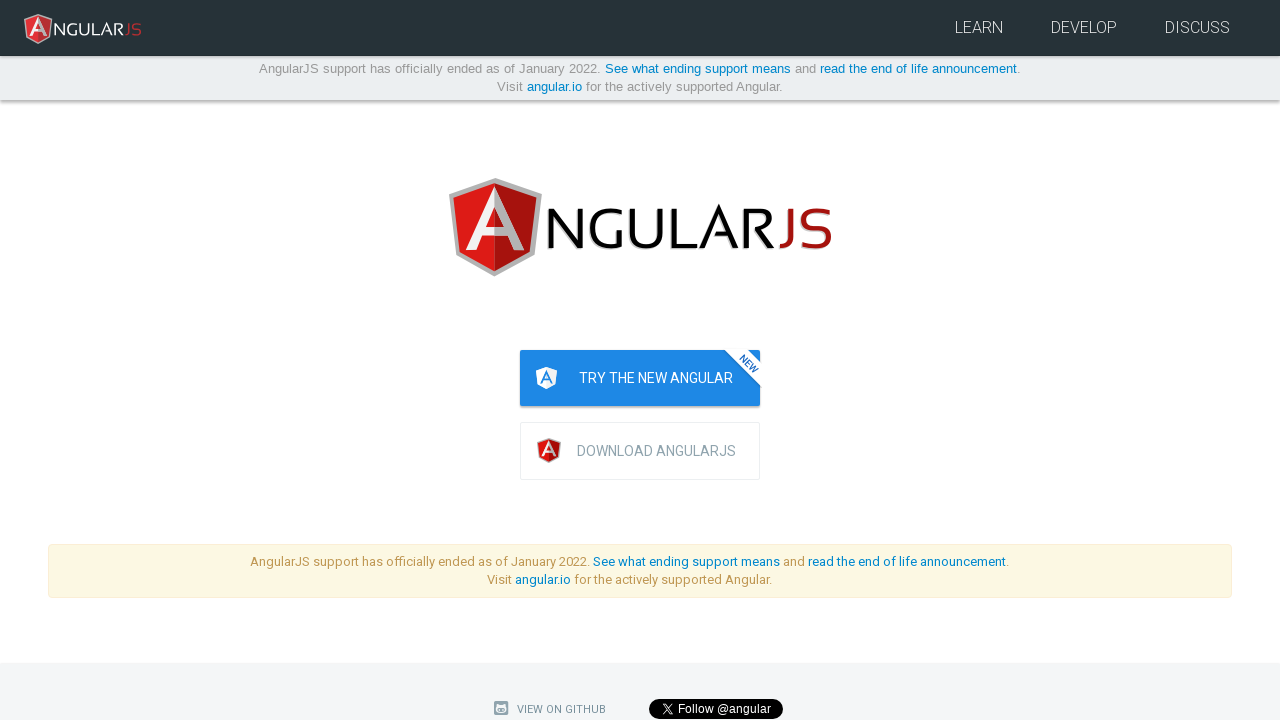

Navigated to AngularJS homepage
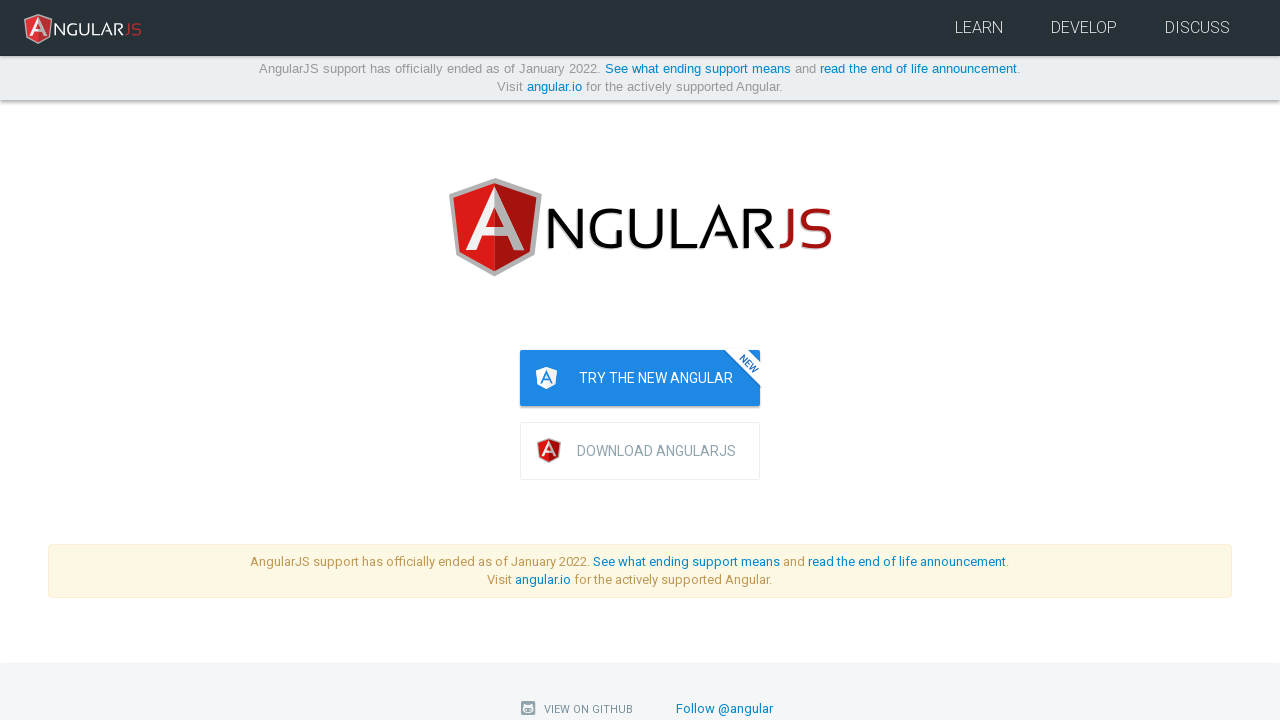

Todo list items became visible
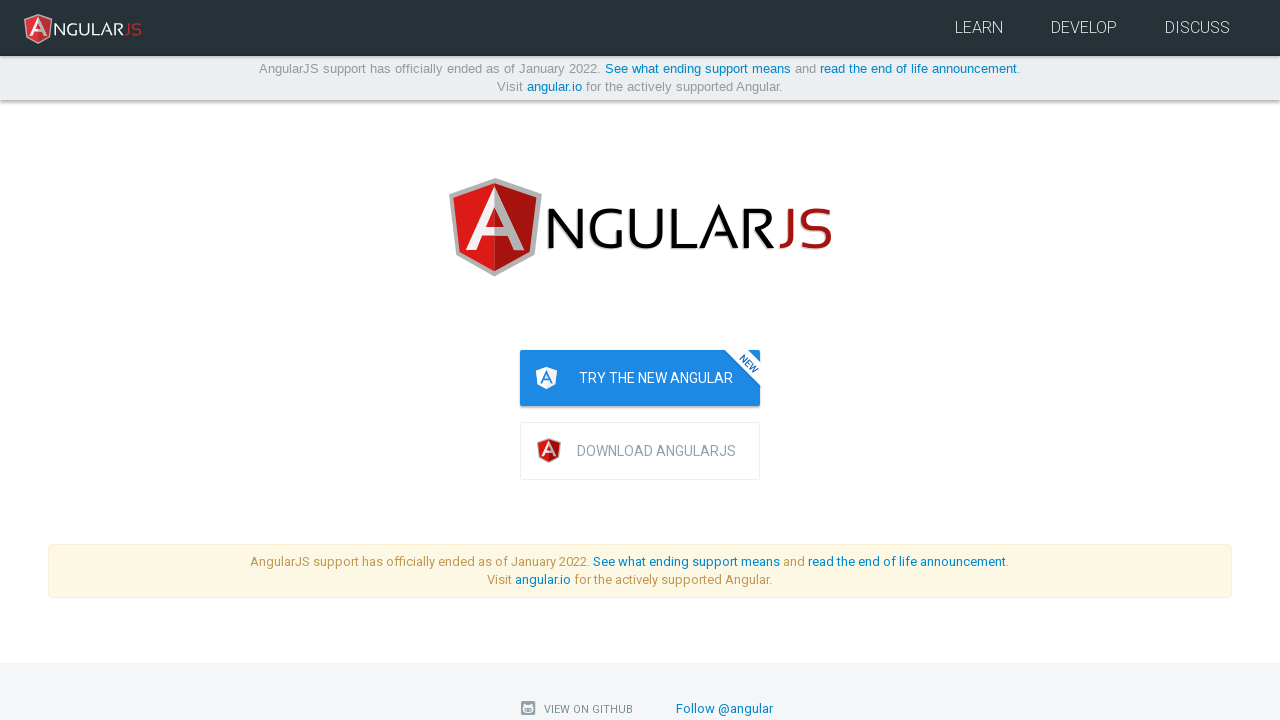

Located todo list items using ng-repeat selector
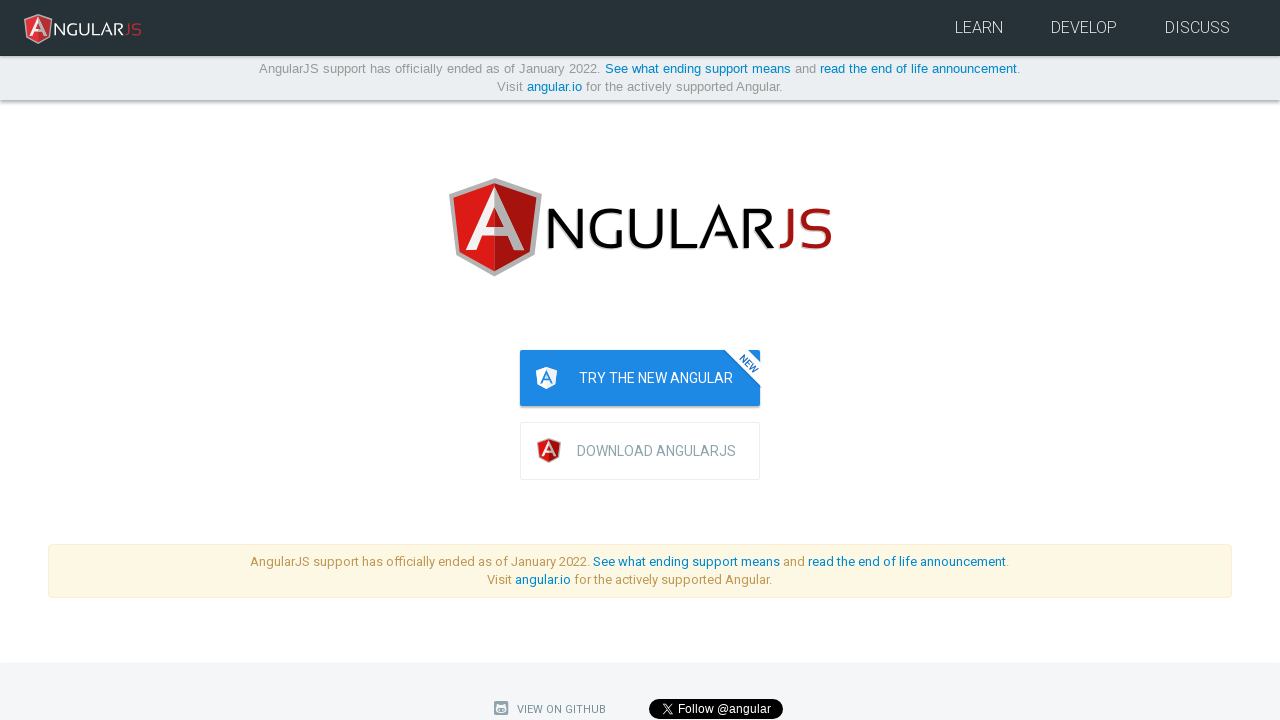

Confirmed at least 2 todo items are present
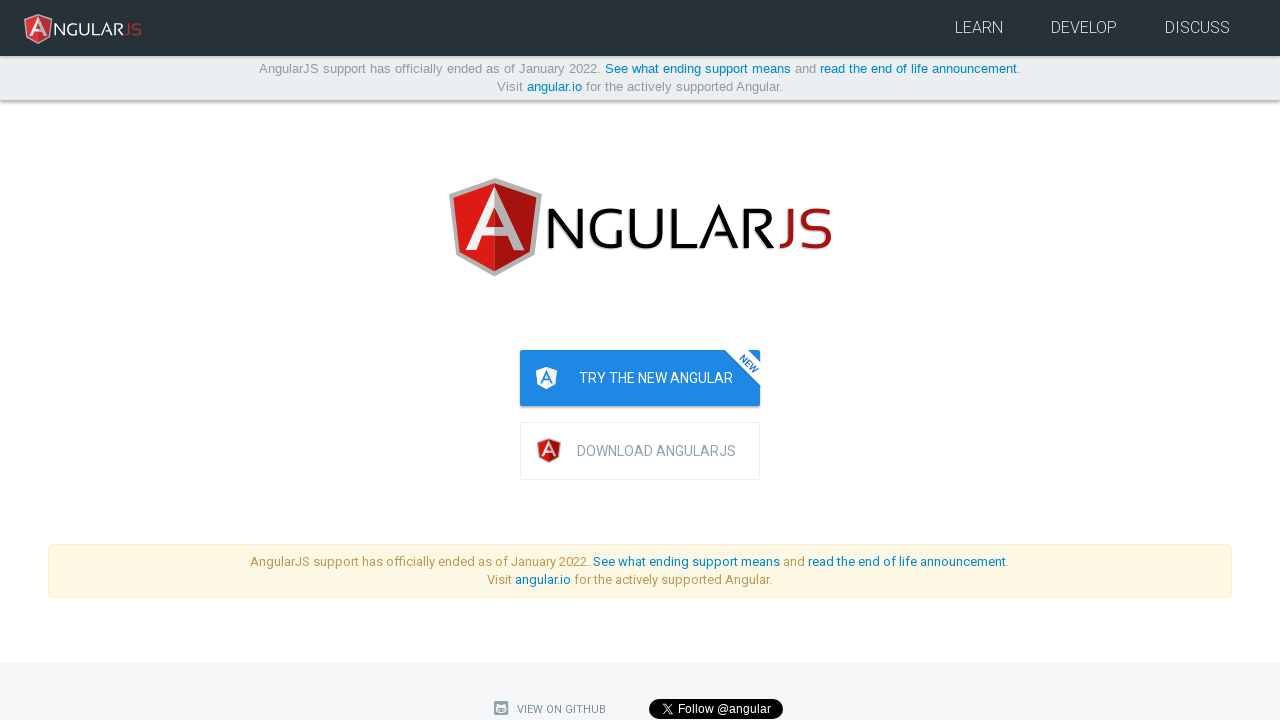

Verified second todo item contains text
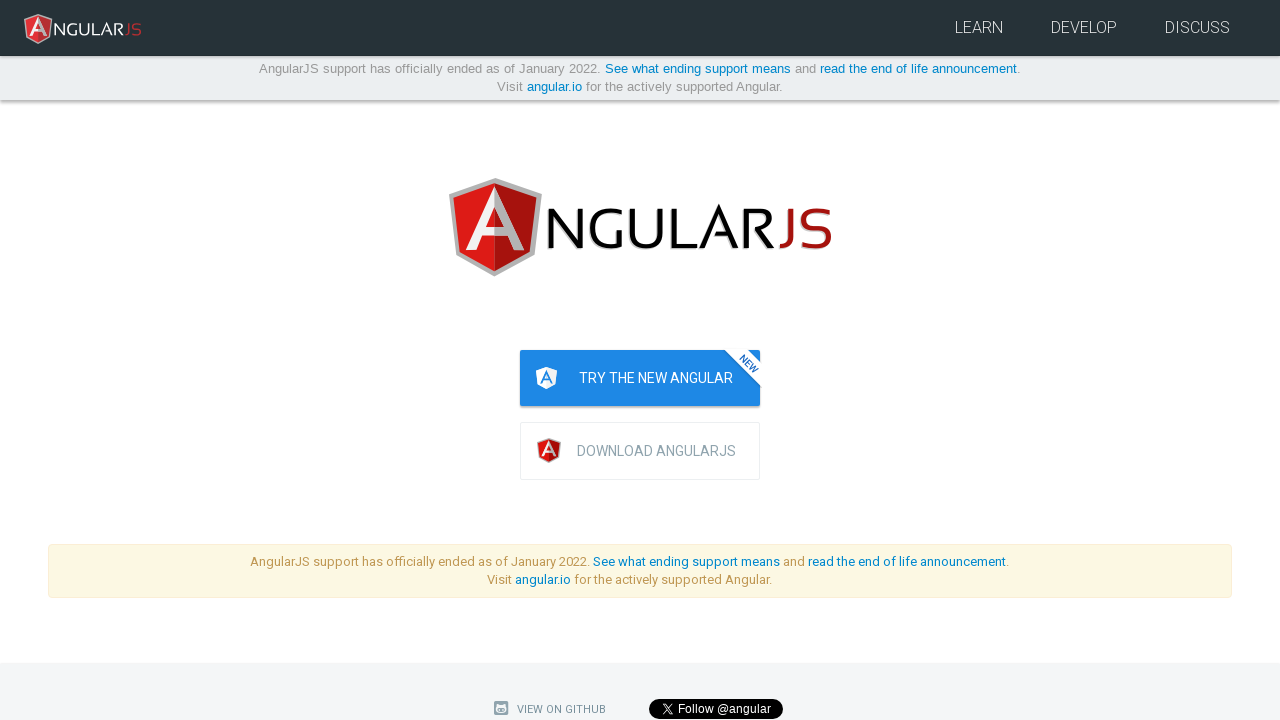

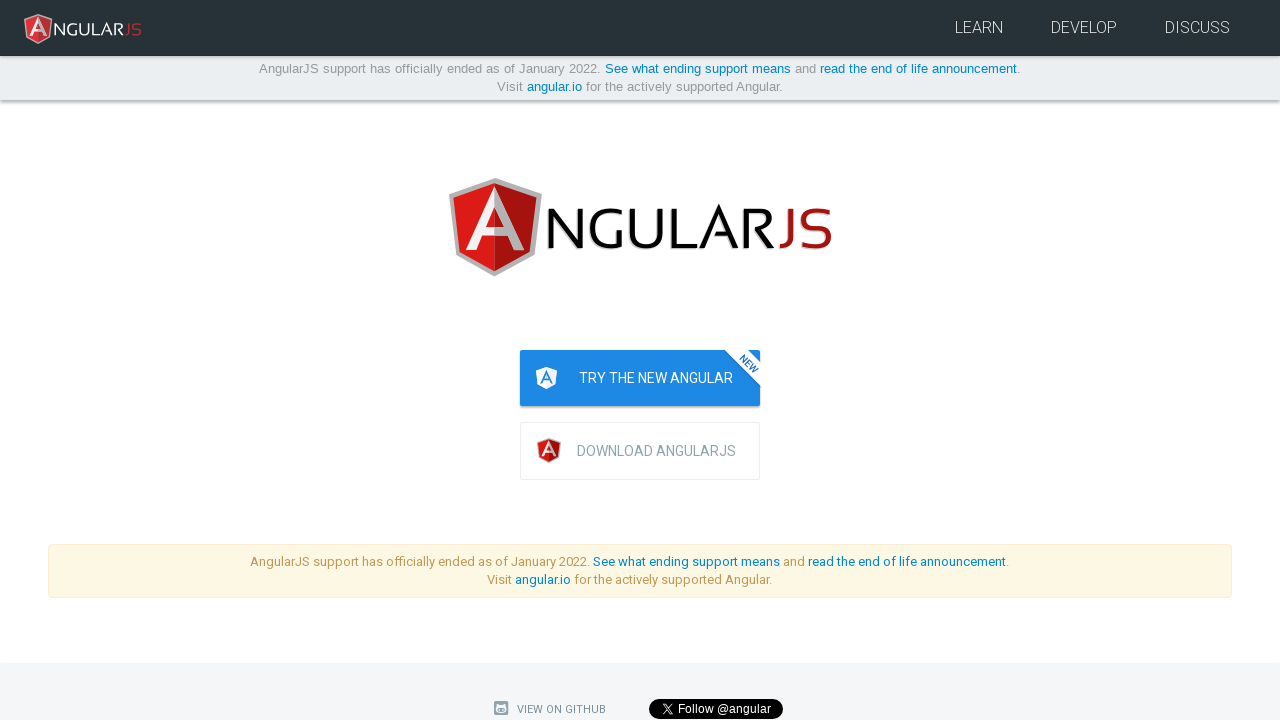